Tests clicking a blue button with class 'btn-primary' on the UI Testing Playground class attribute page and handles the resulting alert dialog

Starting URL: http://uitestingplayground.com/classattr

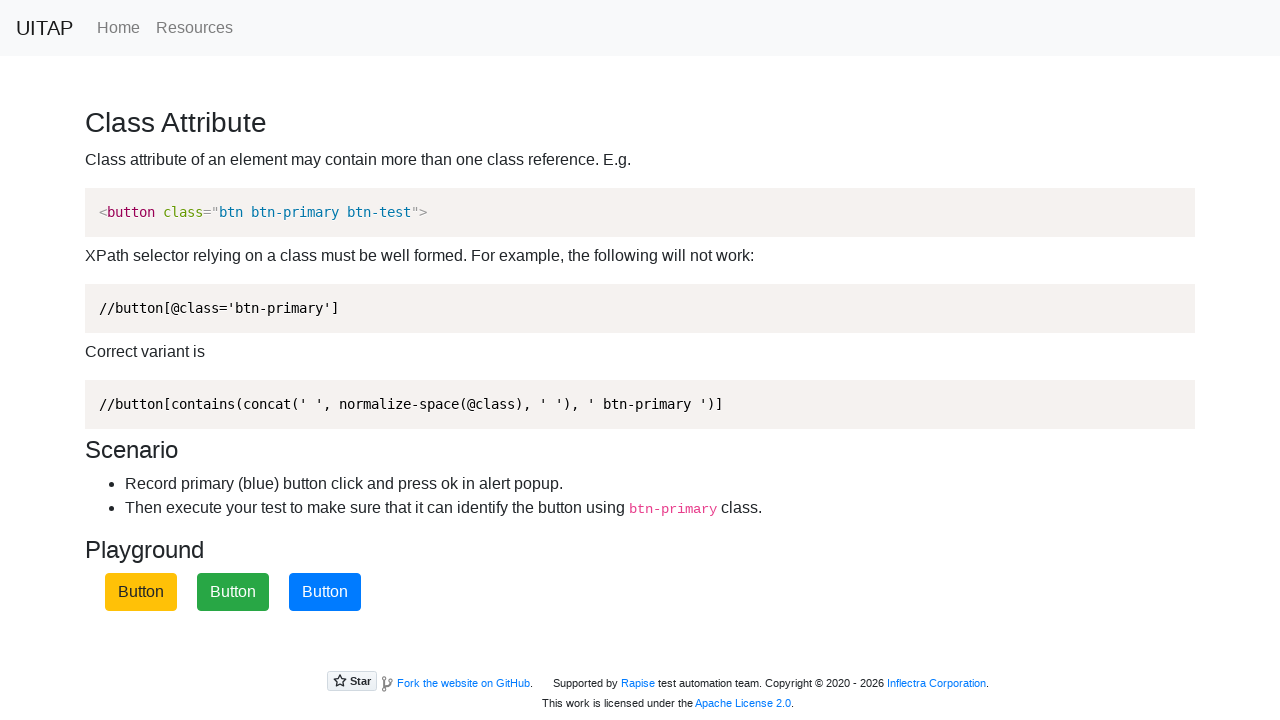

Navigated to UI Testing Playground class attribute page
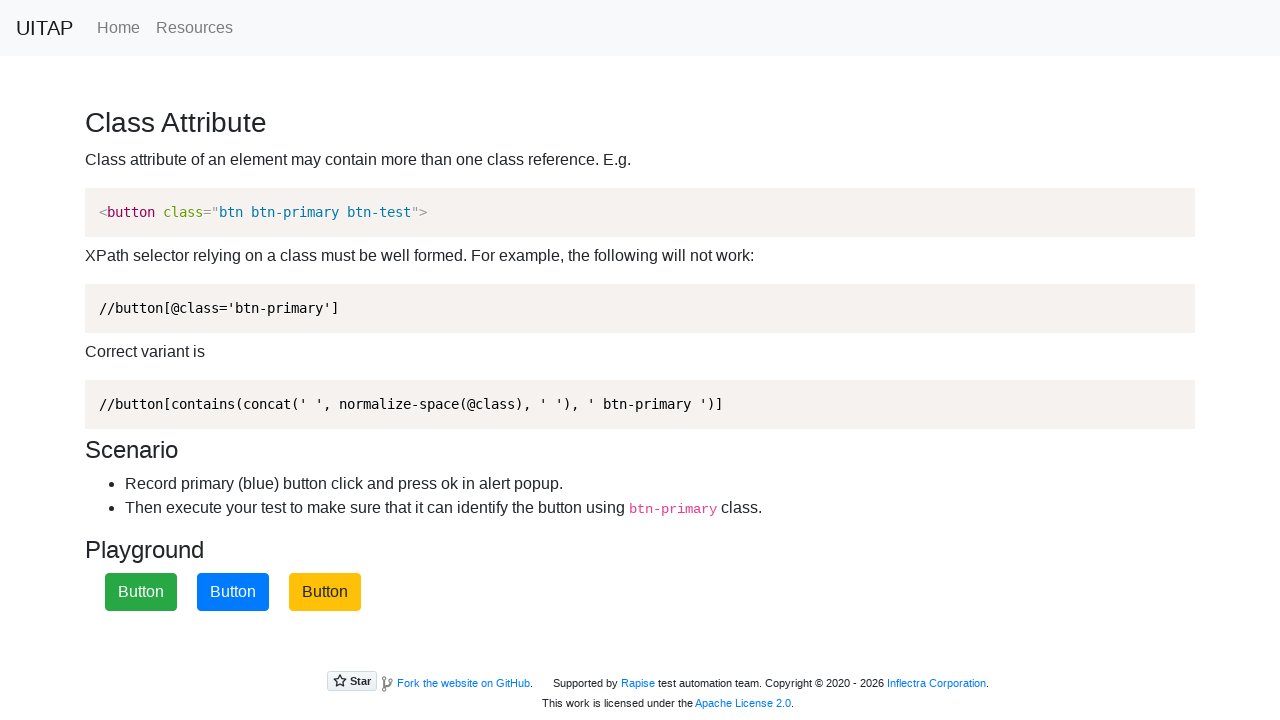

Clicked blue button with class 'btn-primary' at (233, 592) on button.btn-primary
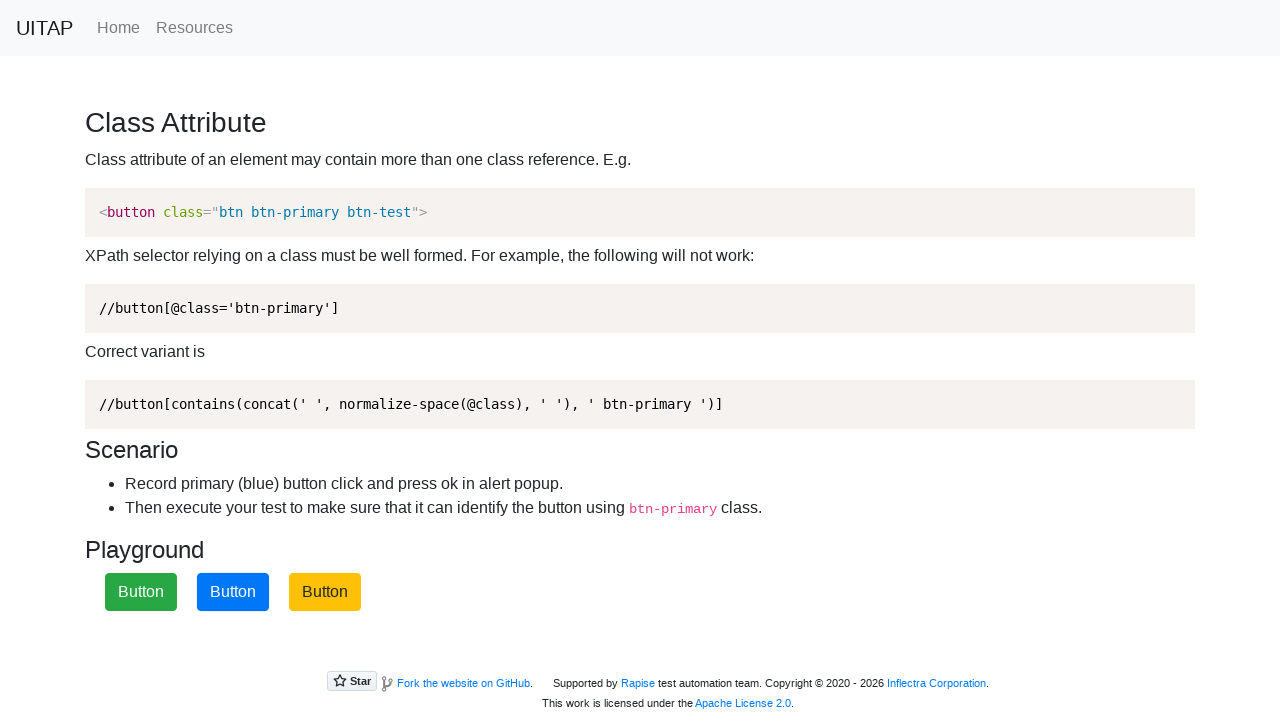

Set up dialog event handler to auto-accept alerts
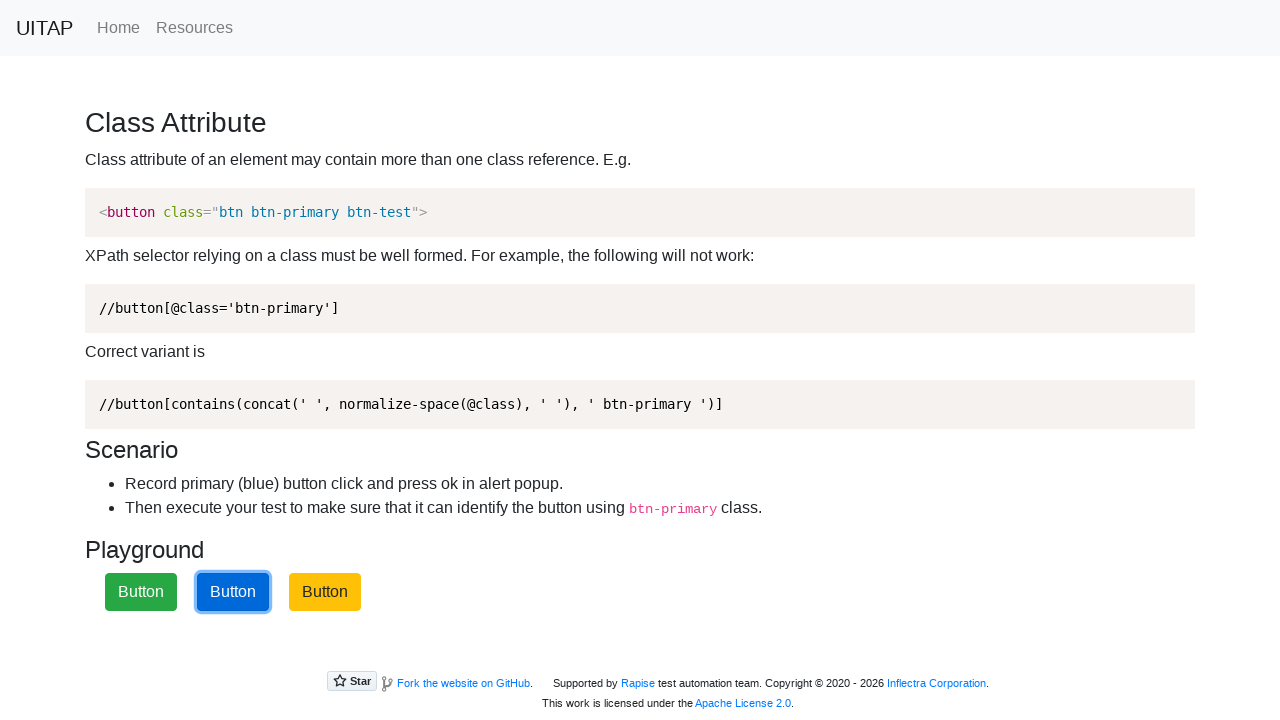

No alert dialog appeared within timeout period
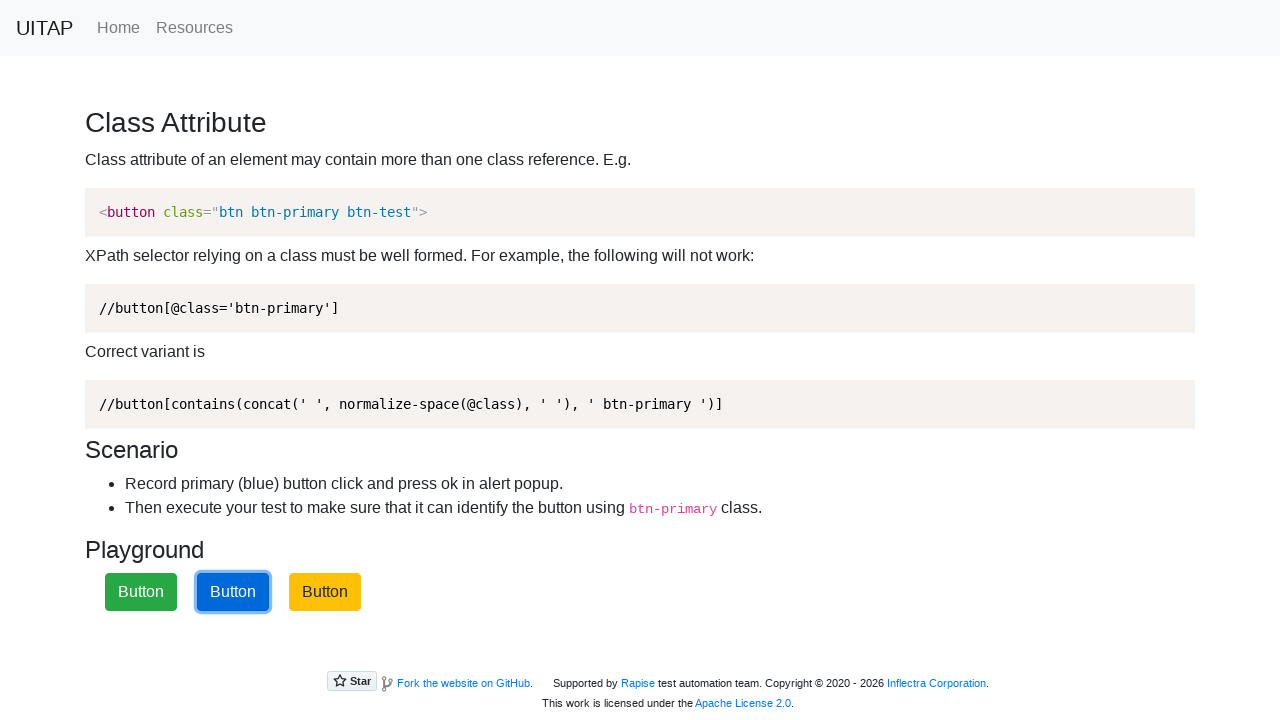

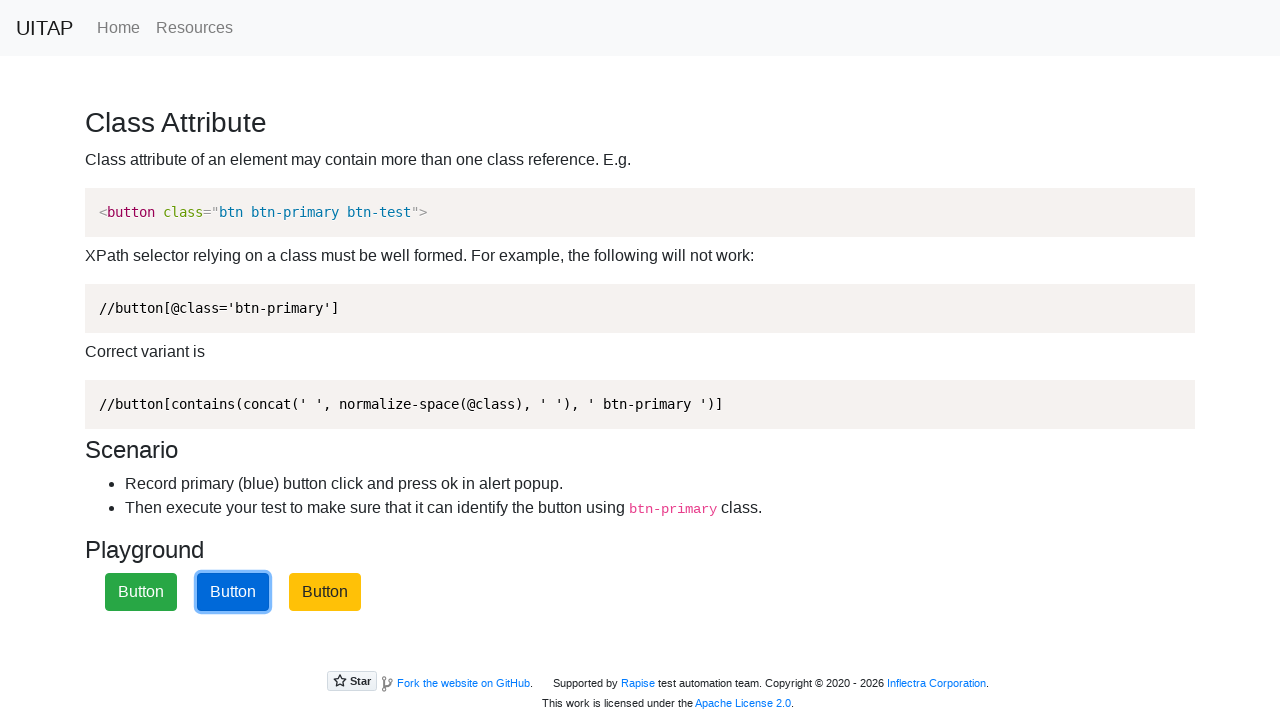